Tests that edits are cancelled when pressing Escape key

Starting URL: https://demo.playwright.dev/todomvc

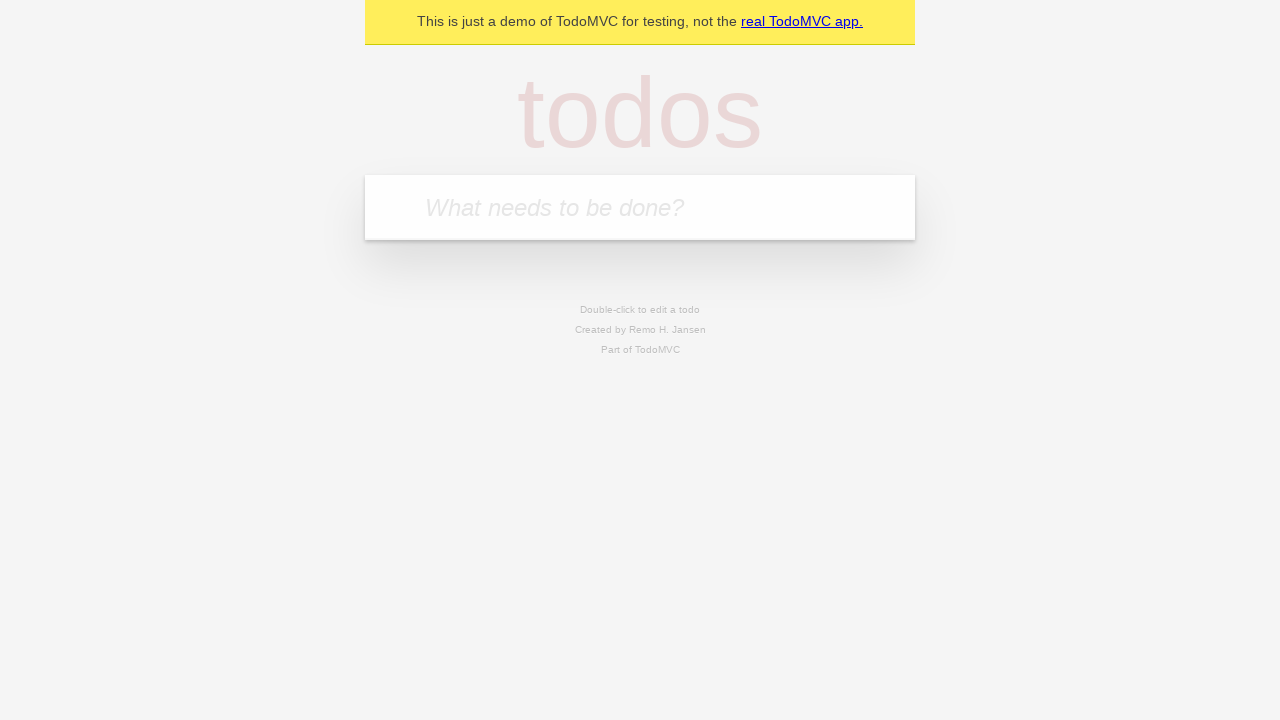

Filled first todo input with 'buy some cheese' on internal:attr=[placeholder="What needs to be done?"i]
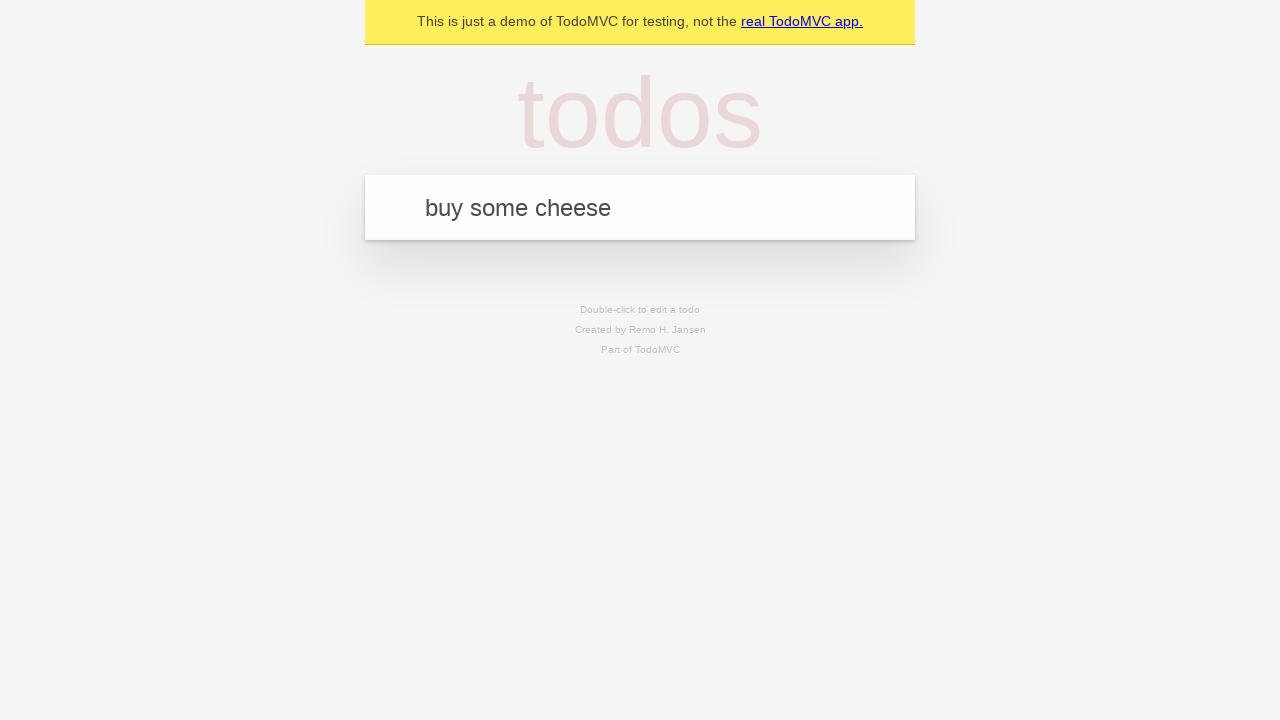

Pressed Enter to create first todo on internal:attr=[placeholder="What needs to be done?"i]
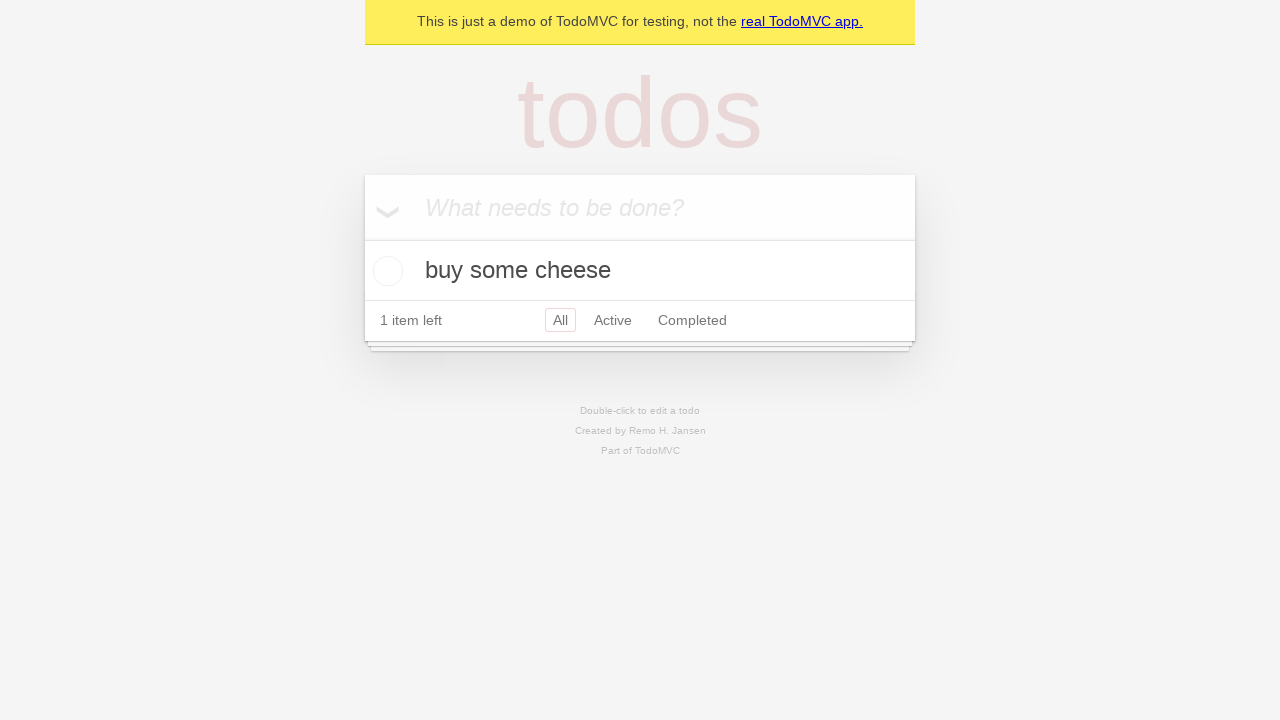

Filled second todo input with 'feed the cat' on internal:attr=[placeholder="What needs to be done?"i]
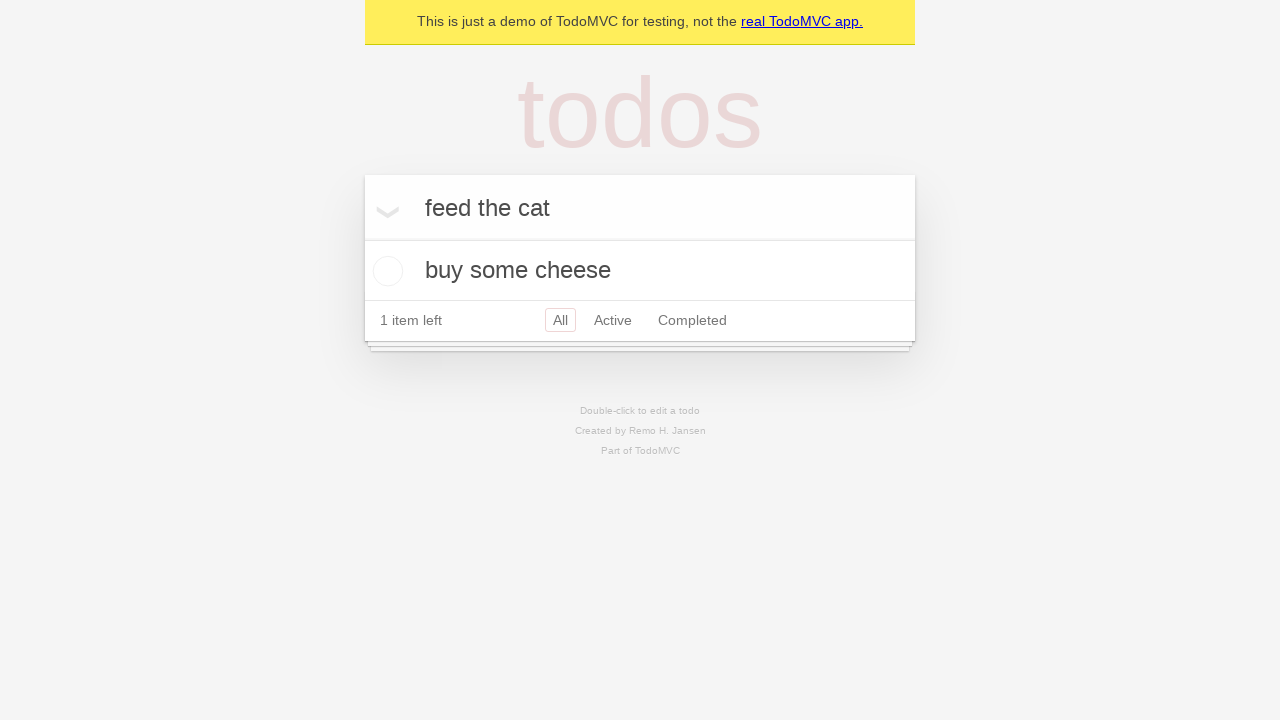

Pressed Enter to create second todo on internal:attr=[placeholder="What needs to be done?"i]
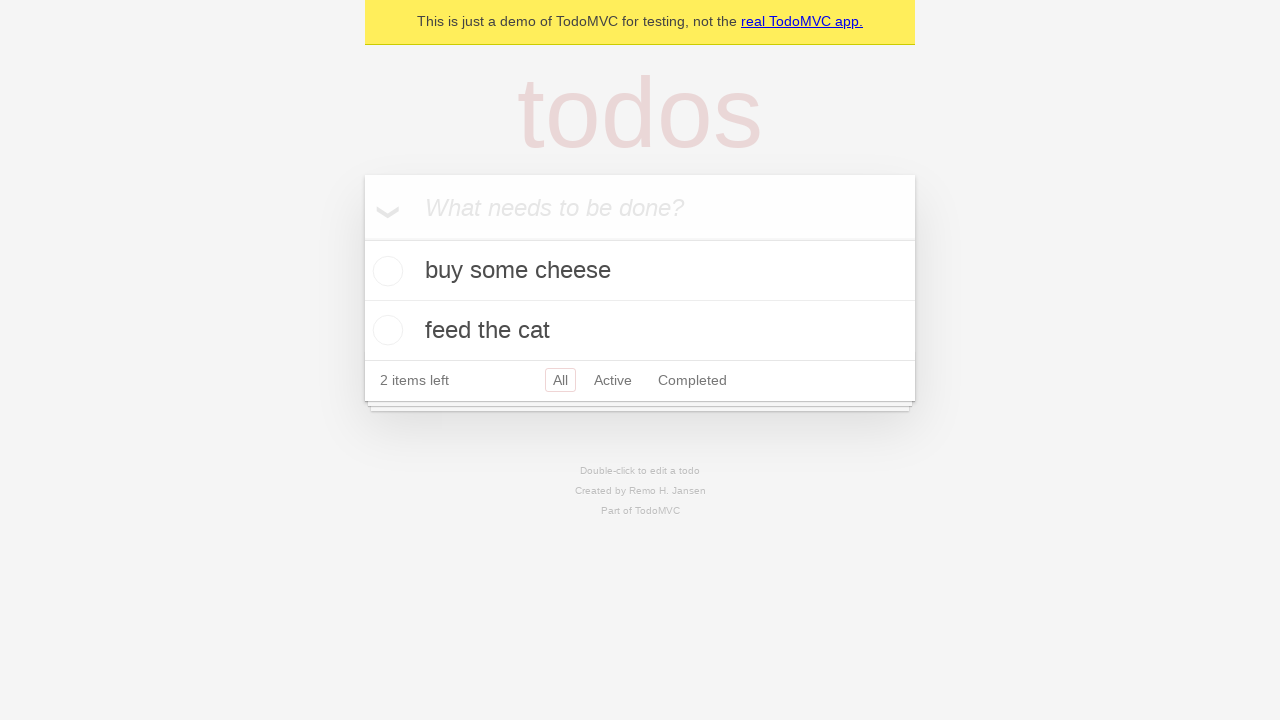

Filled third todo input with 'book a doctors appointment' on internal:attr=[placeholder="What needs to be done?"i]
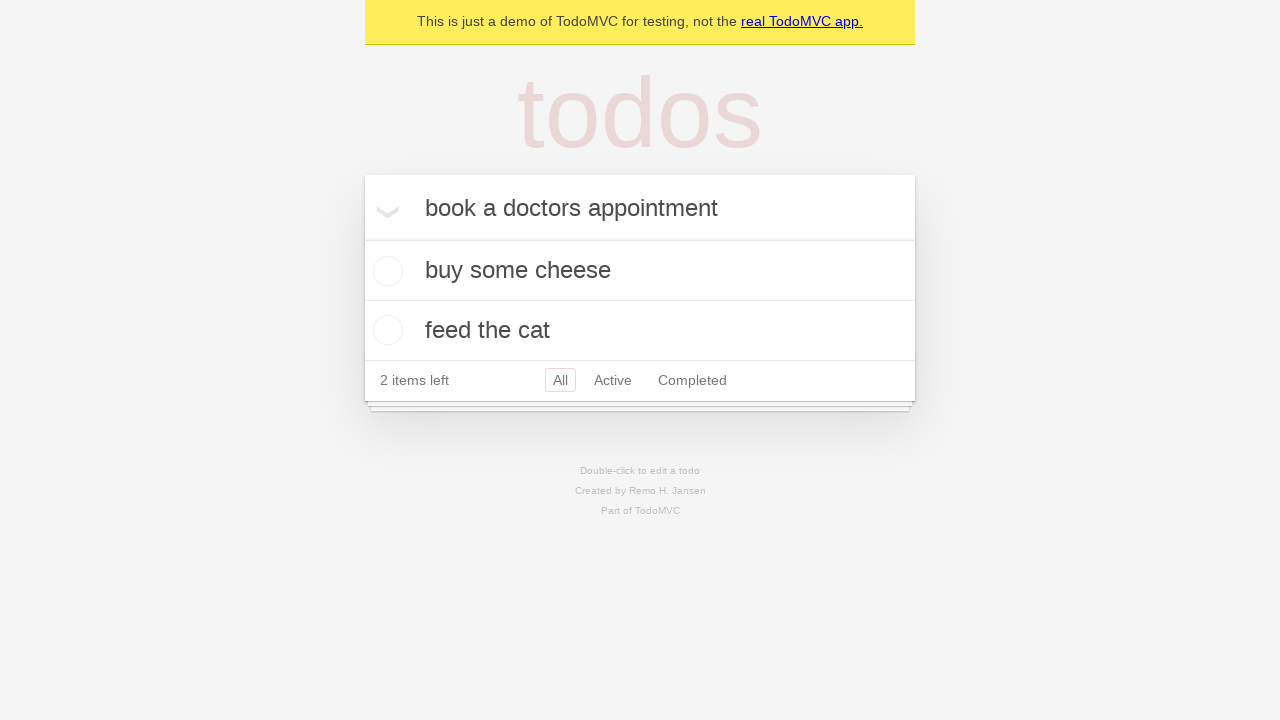

Pressed Enter to create third todo on internal:attr=[placeholder="What needs to be done?"i]
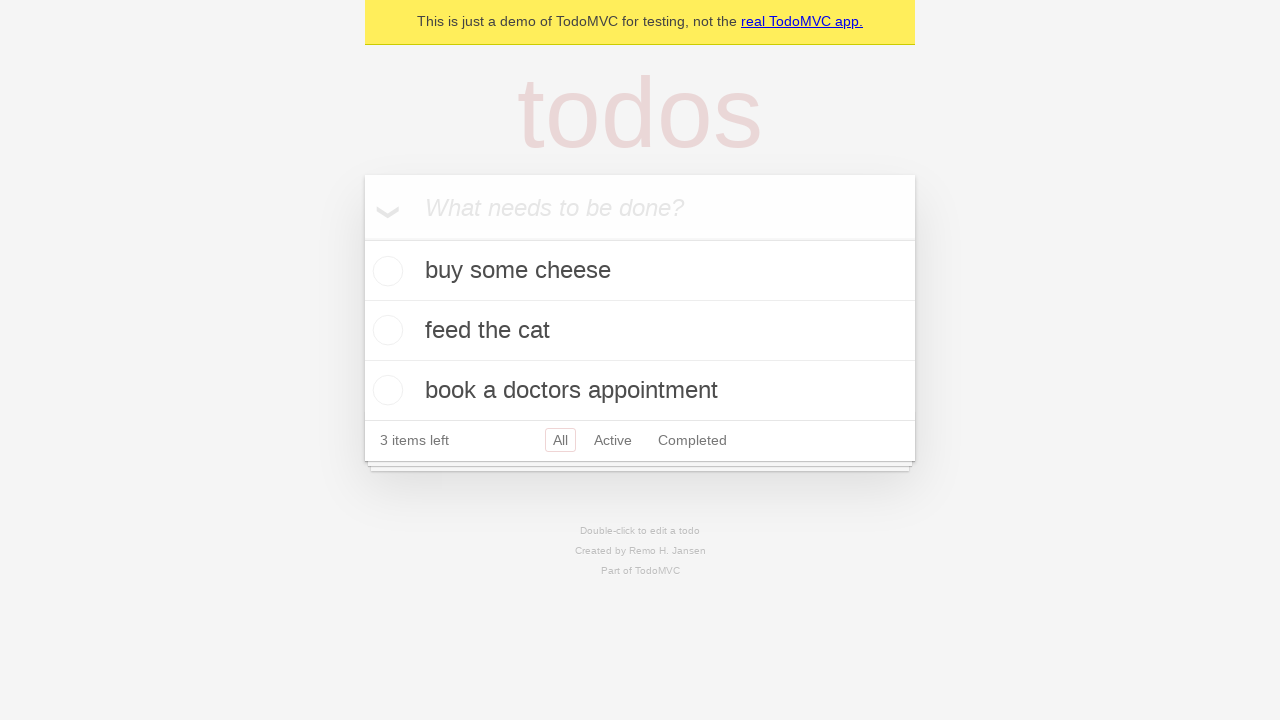

Double-clicked second todo to enter edit mode at (640, 331) on internal:testid=[data-testid="todo-item"s] >> nth=1
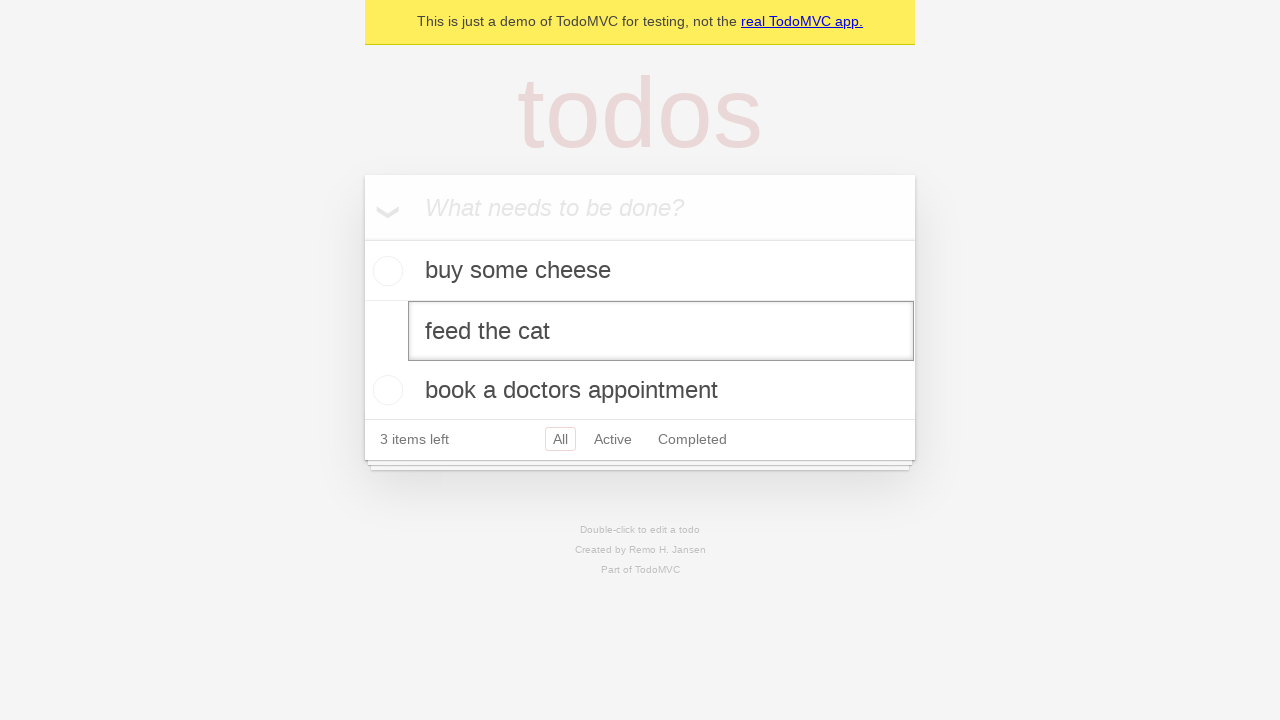

Filled edit field with 'buy some sausages' on internal:testid=[data-testid="todo-item"s] >> nth=1 >> internal:role=textbox[nam
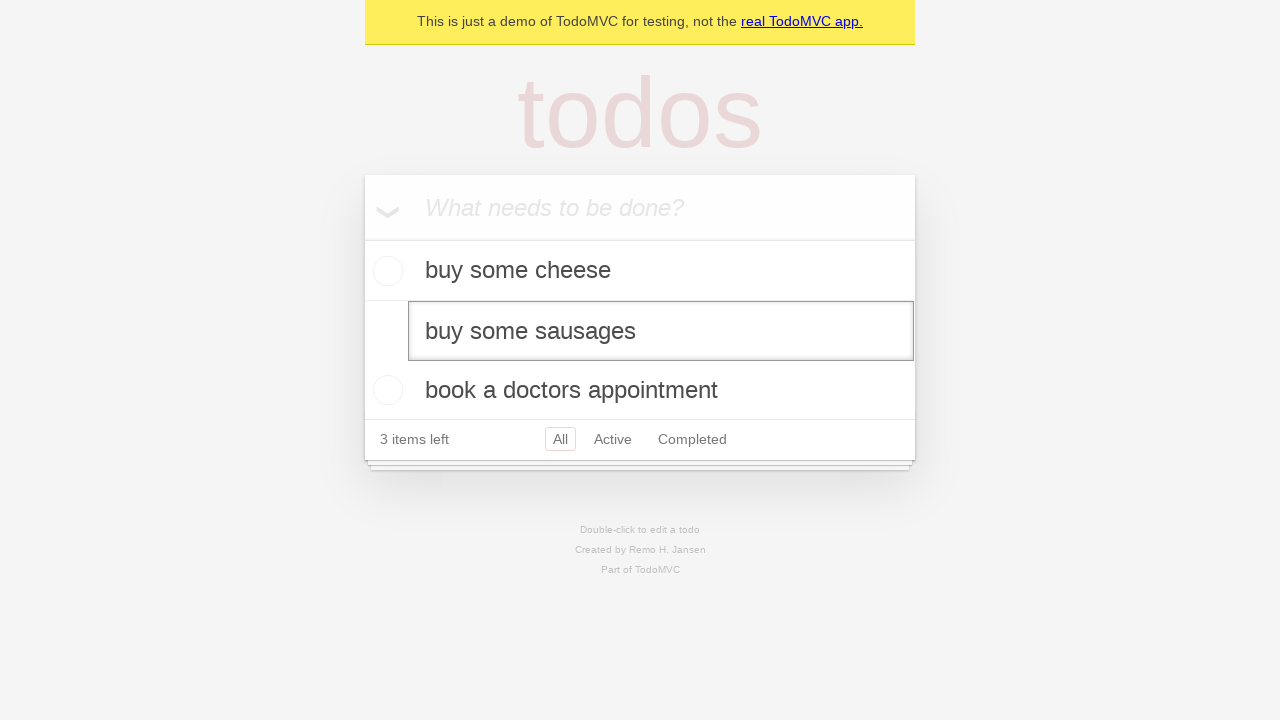

Pressed Escape to cancel edit and verify todo returns to original state on internal:testid=[data-testid="todo-item"s] >> nth=1 >> internal:role=textbox[nam
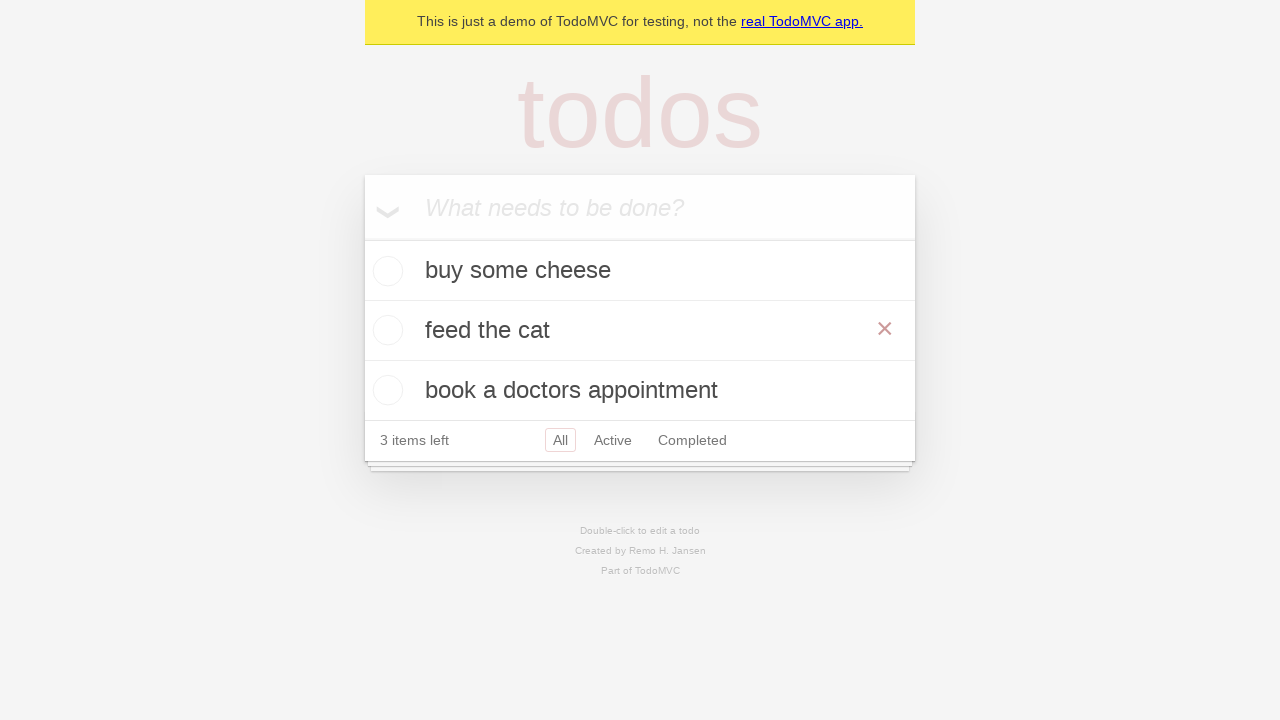

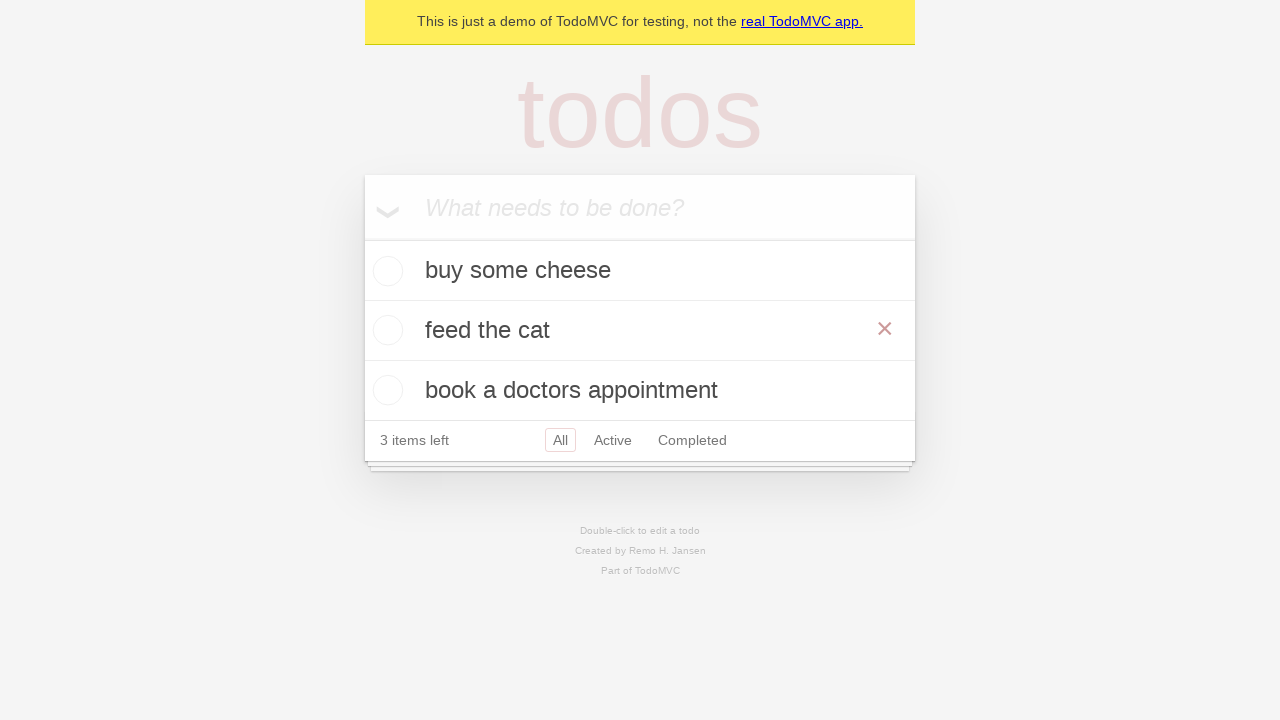